Tests custom radio button and checkbox interactions on a Google Form by clicking on location options (Hà Nội radio button, Quảng Nam and Quảng Bình checkboxes) and verifying their checked states

Starting URL: https://docs.google.com/forms/d/e/1FAIpQLSfiypnd69zhuDkjKgqvpID9kwO29UCzeCVrGGtbNPZXQok0jA/viewform

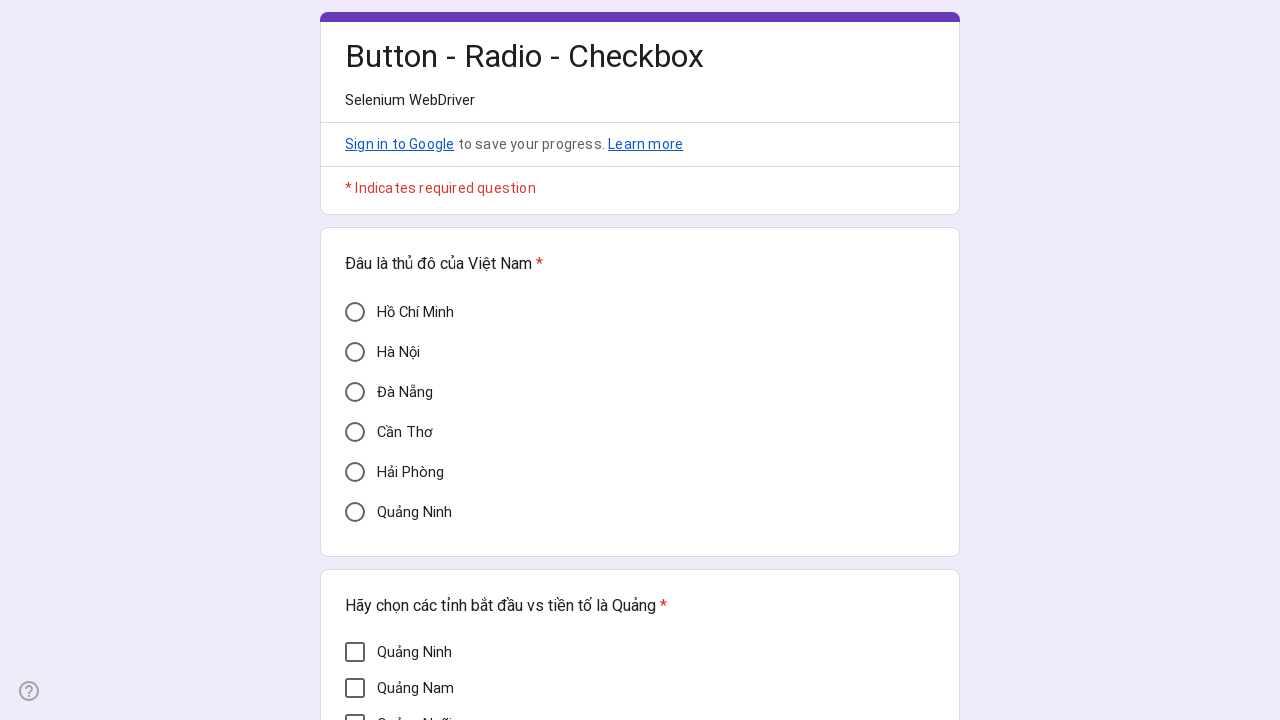

Clicked Hà Nội radio button using JavaScript executor
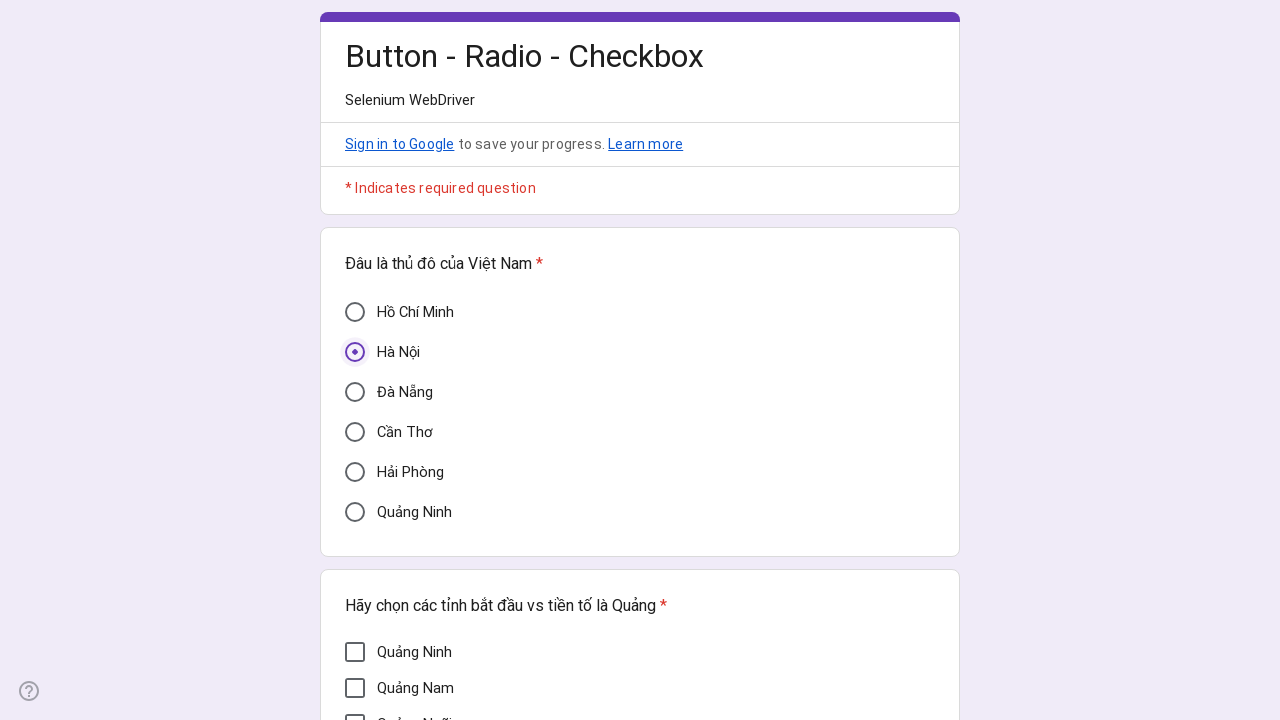

Waited for Hà Nội radio button state to update
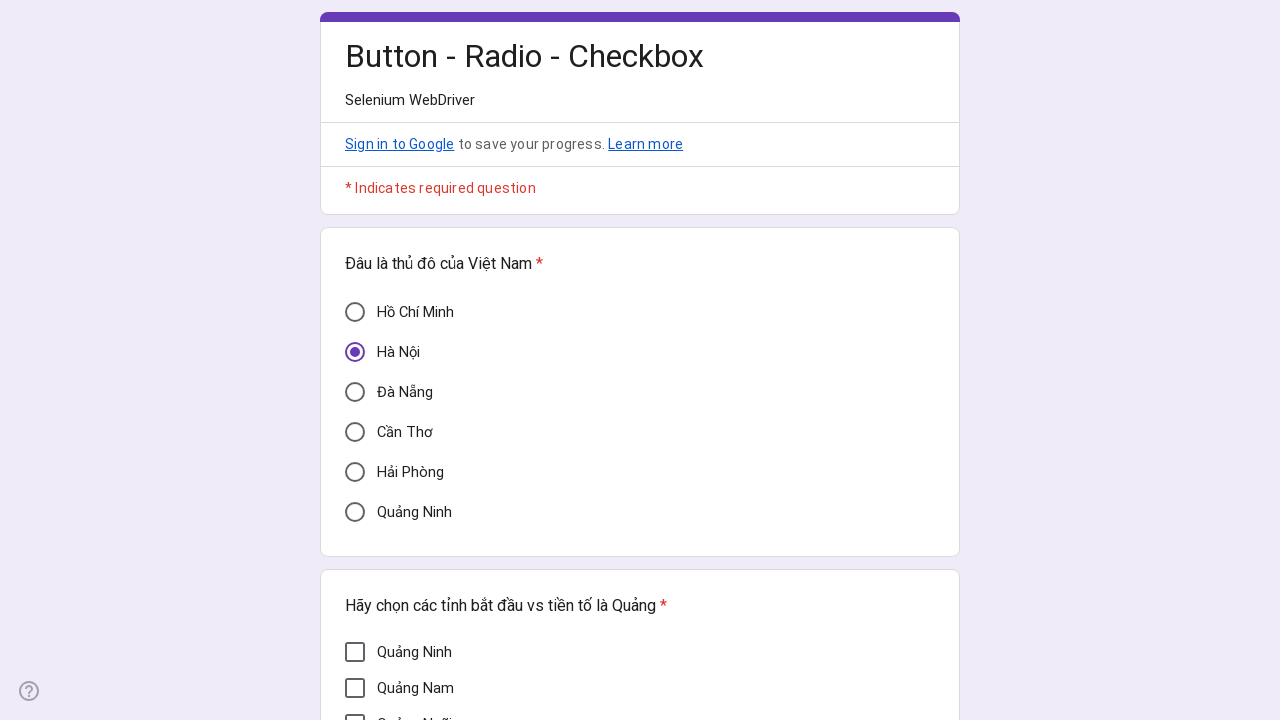

Clicked Quảng Nam checkbox at (355, 688) on xpath=//div[@aria-label='Quảng Nam']
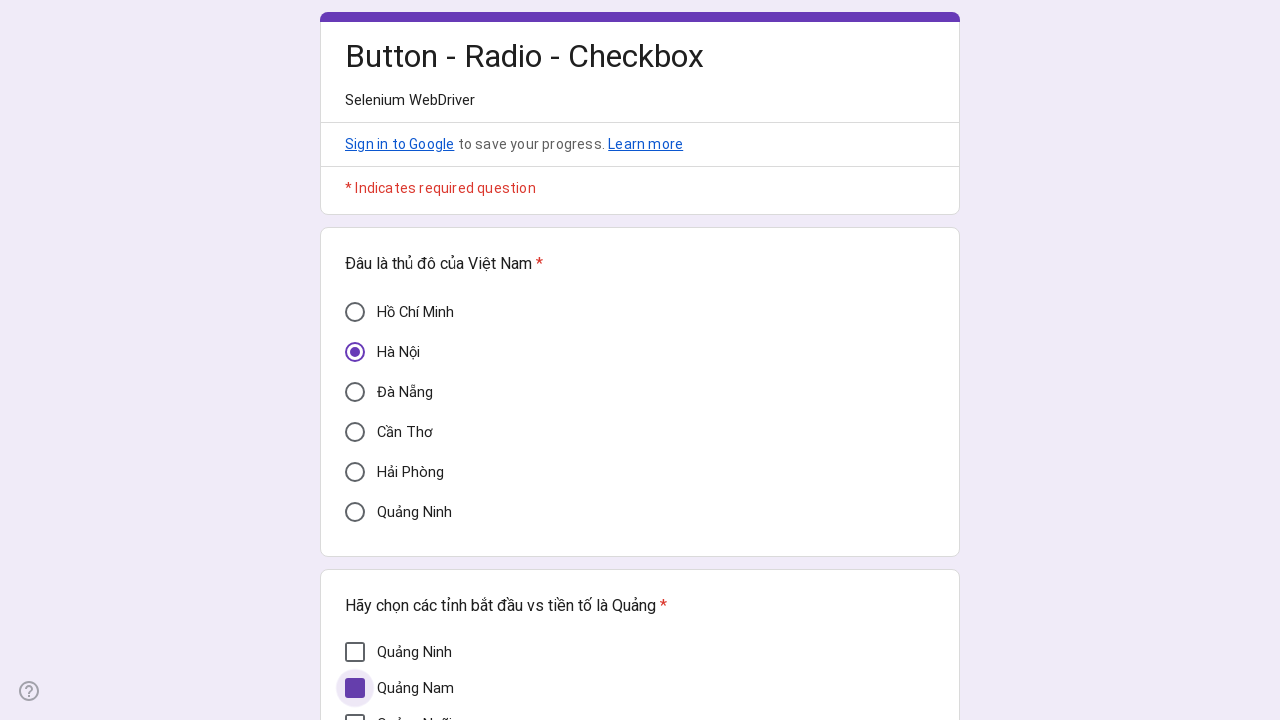

Waited for Quảng Nam checkbox state to update
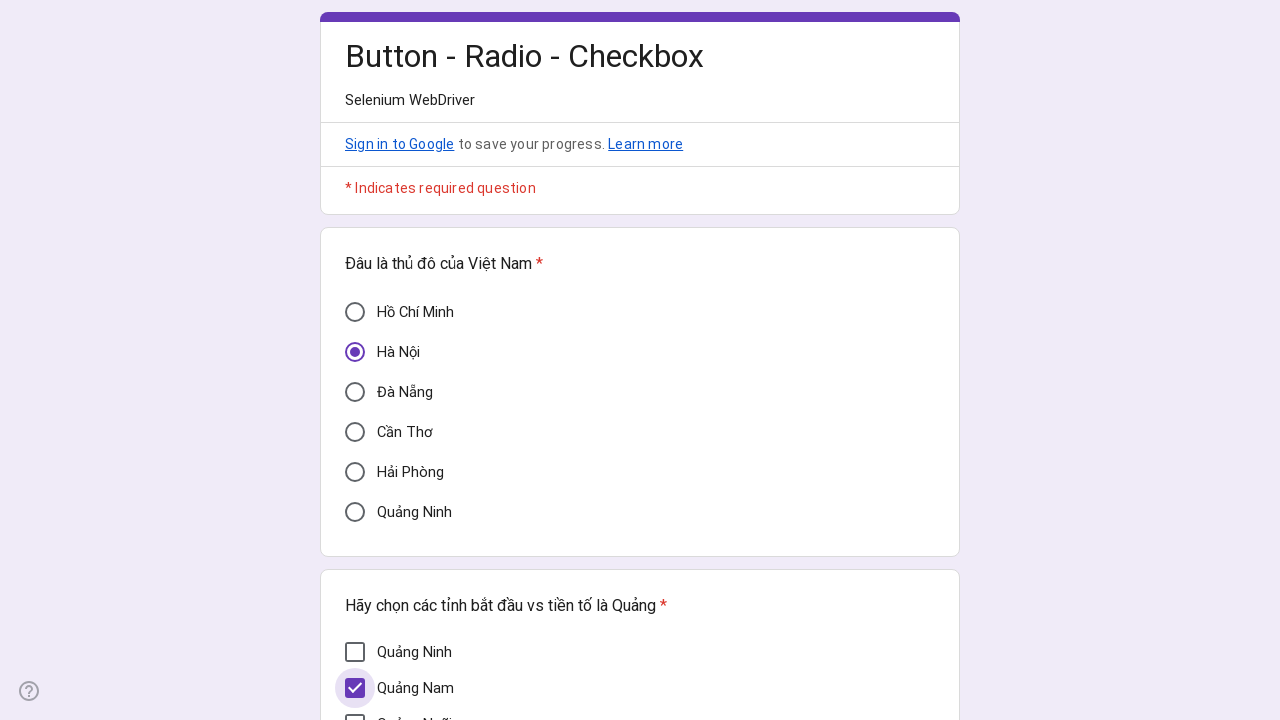

Clicked Quảng Bình checkbox at (355, 413) on xpath=//div[@aria-label='Quảng Bình']
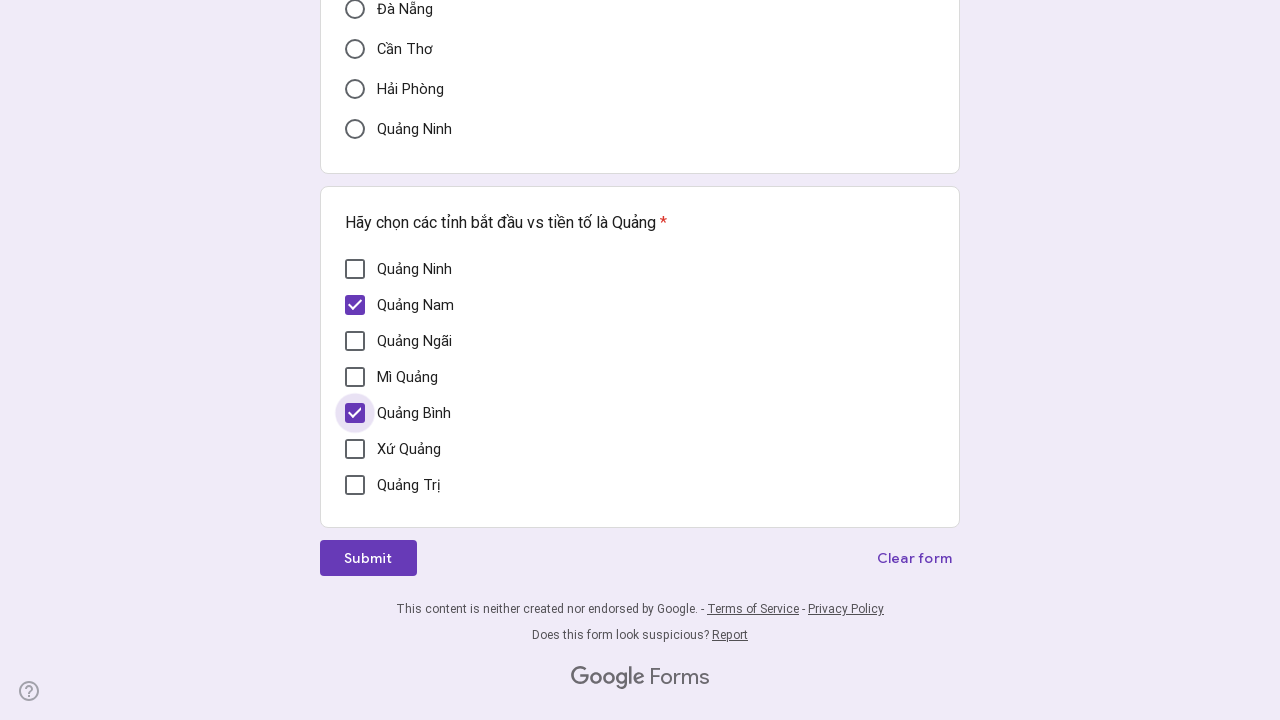

Waited for Quảng Bình checkbox state to update
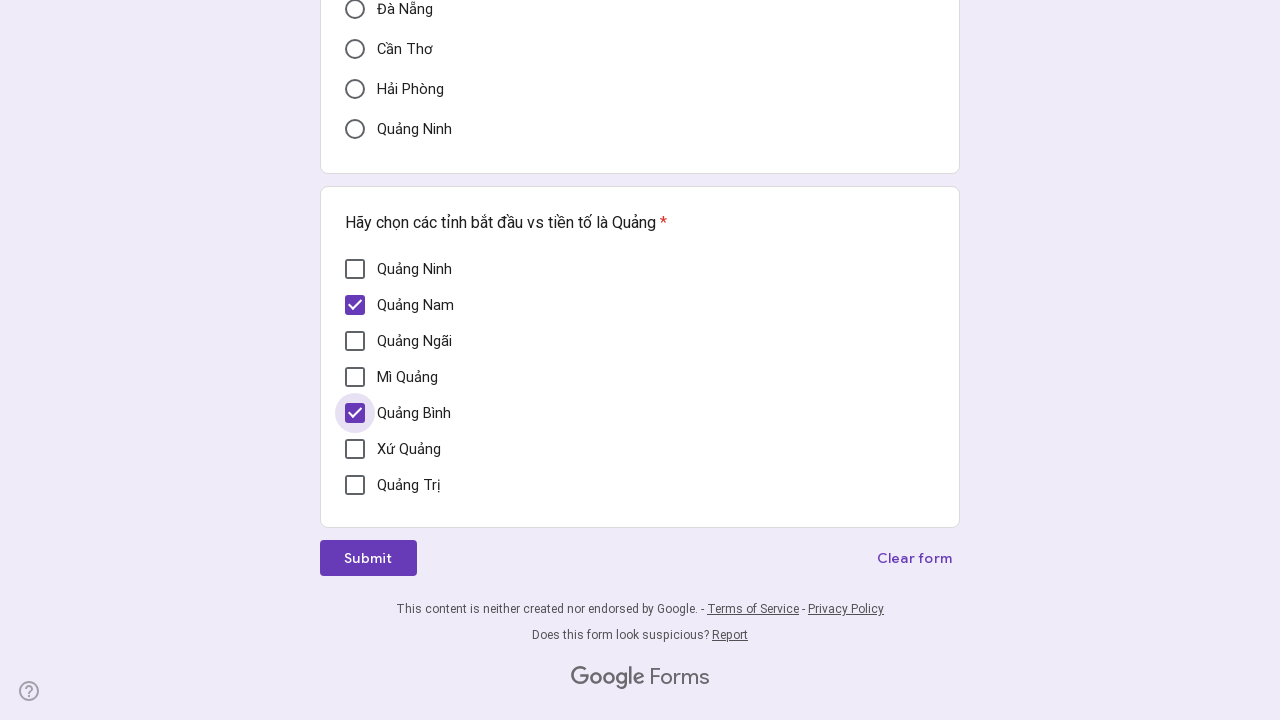

Verified Hà Nội radio button is checked
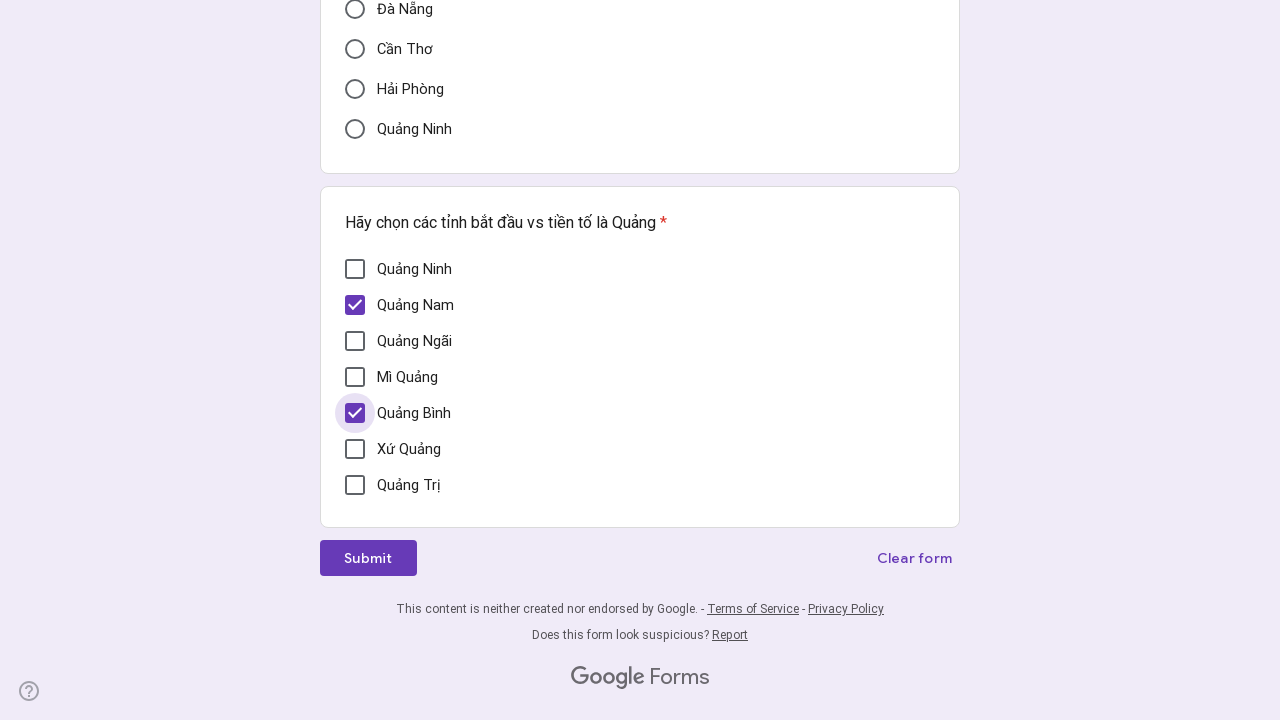

Verified Quảng Nam checkbox is checked
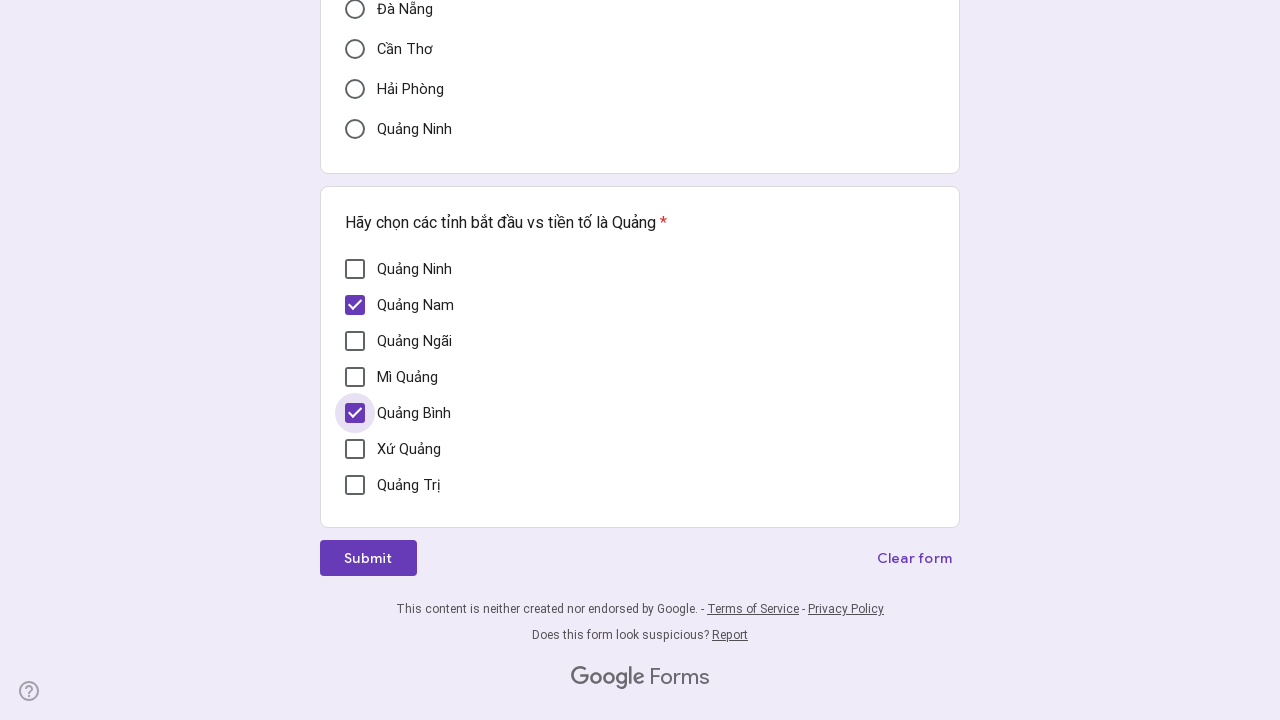

Verified Quảng Bình checkbox is checked
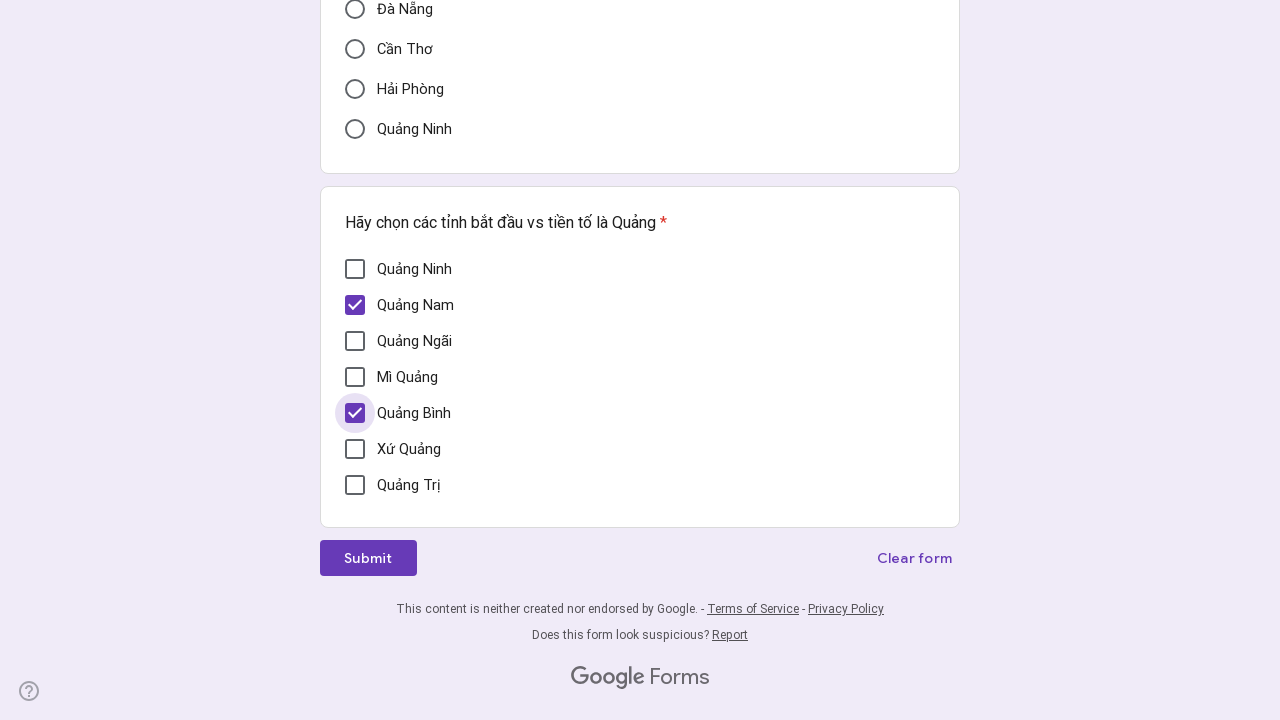

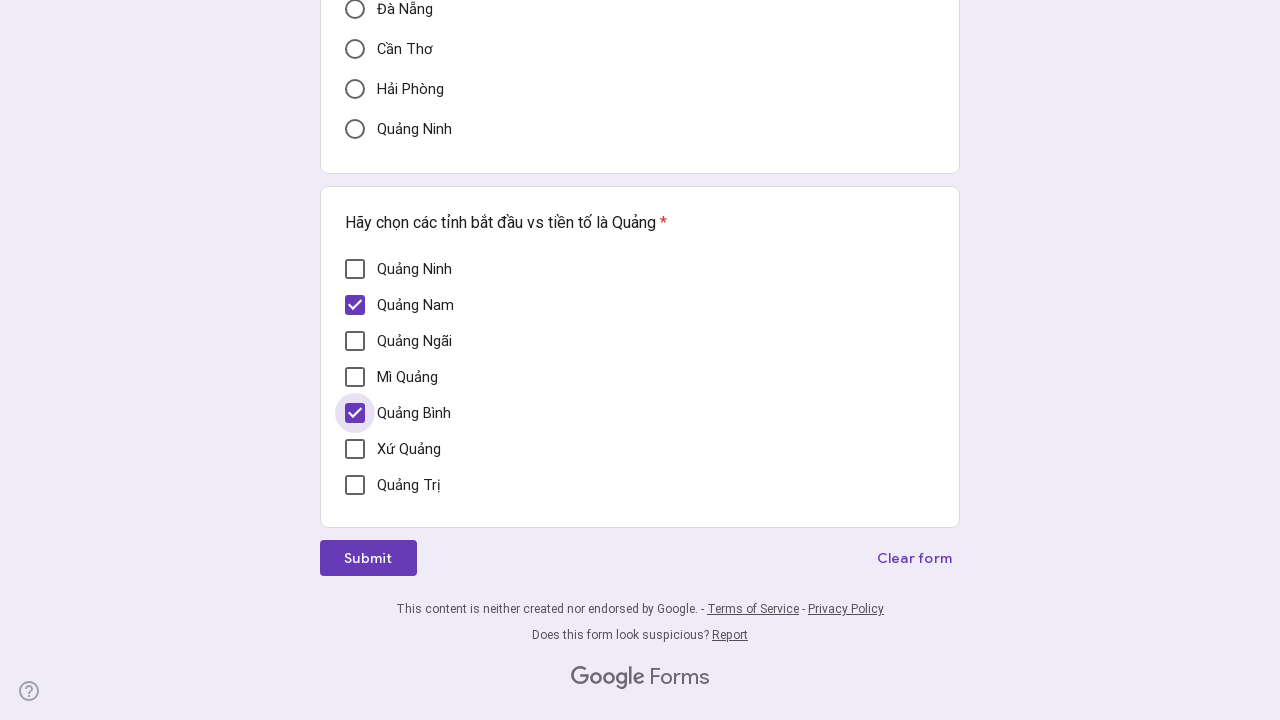